Navigates to the DemoBlaze e-commerce demo site homepage and verifies that the main content container and navigation elements are visible and loaded.

Starting URL: https://www.demoblaze.com/

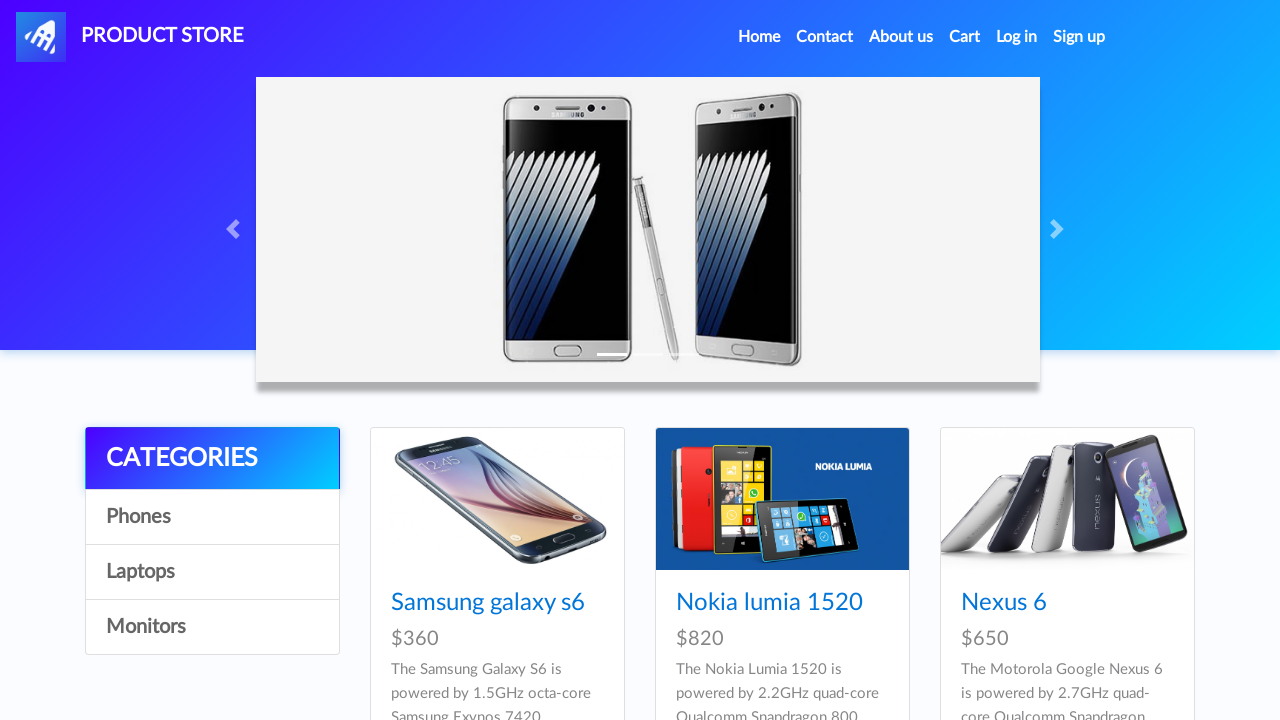

Main container element loaded
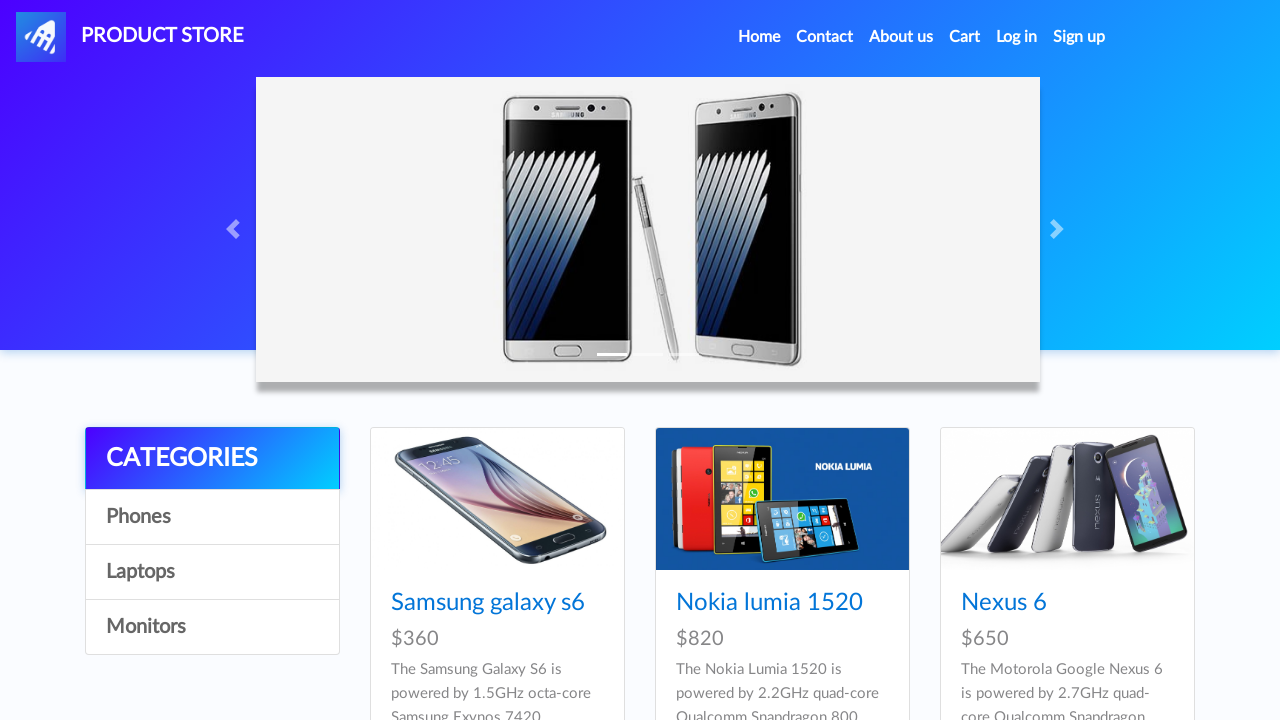

Navigation bar element loaded
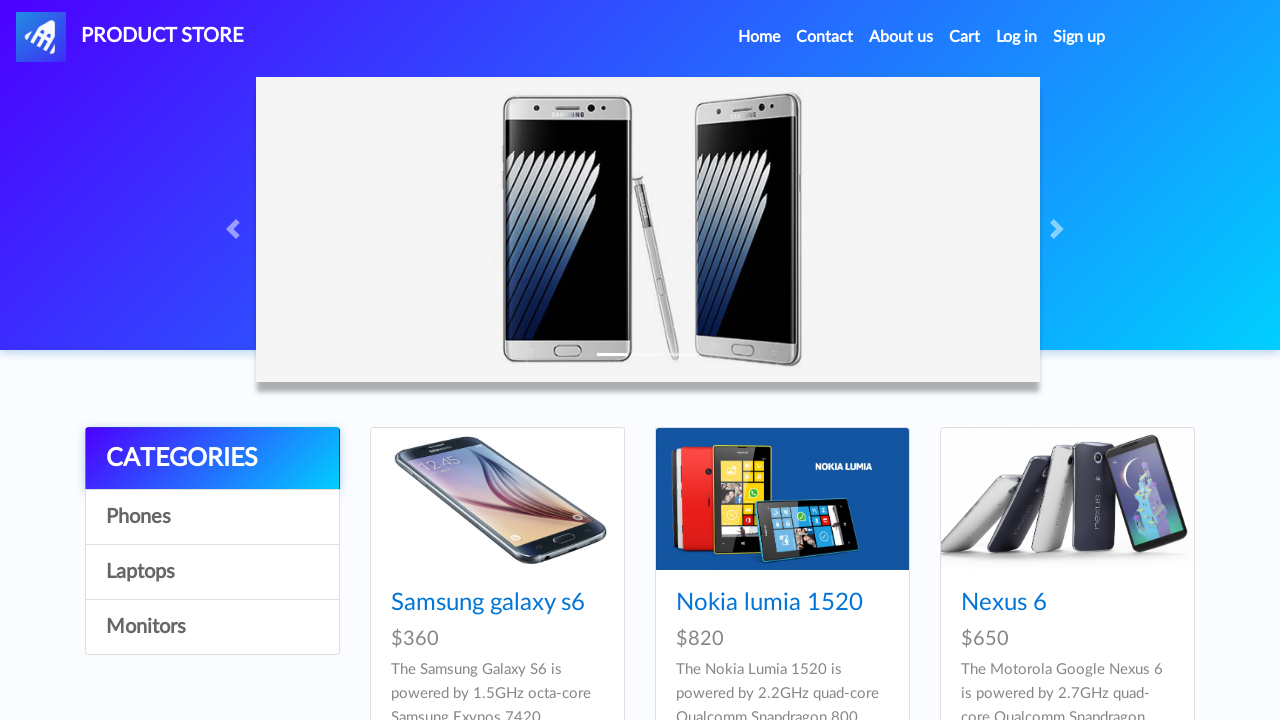

Product cards loaded on homepage
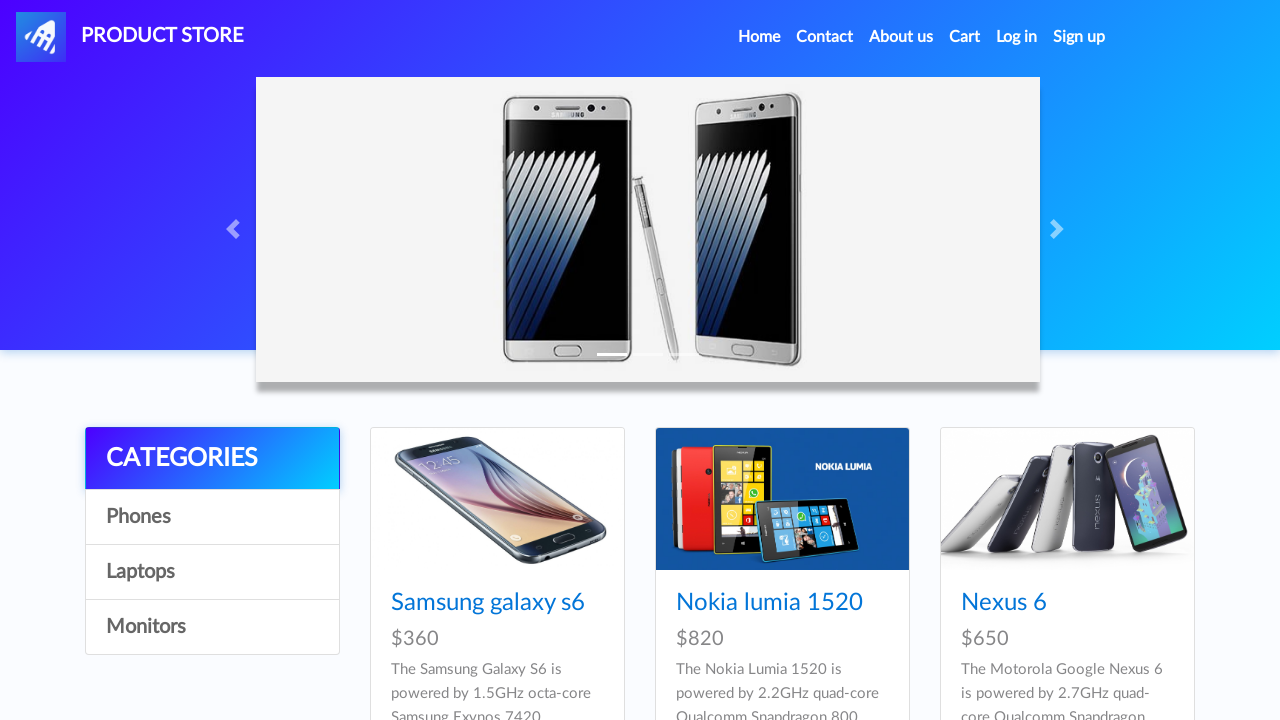

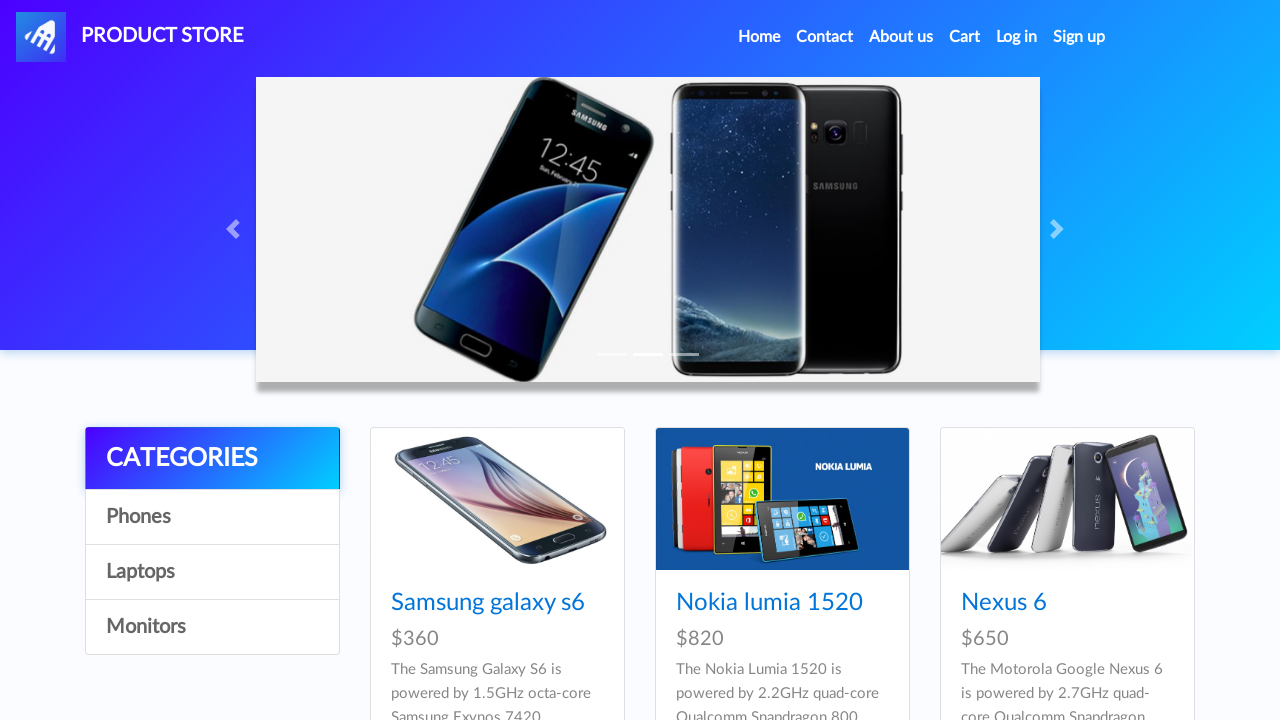